Navigates to BookMyShow Hyderabad homepage and maximizes the browser window

Starting URL: https://in.bookmyshow.com/explore/home/hyderabad

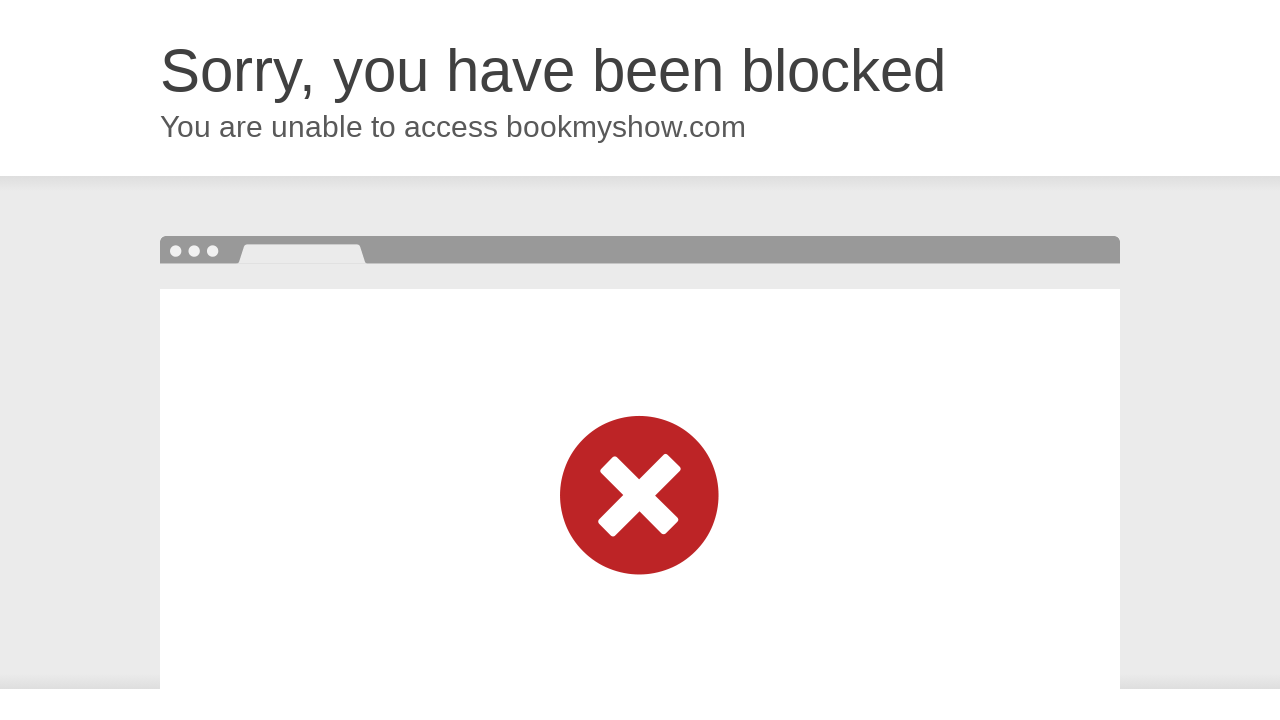

Navigated to BookMyShow Hyderabad homepage
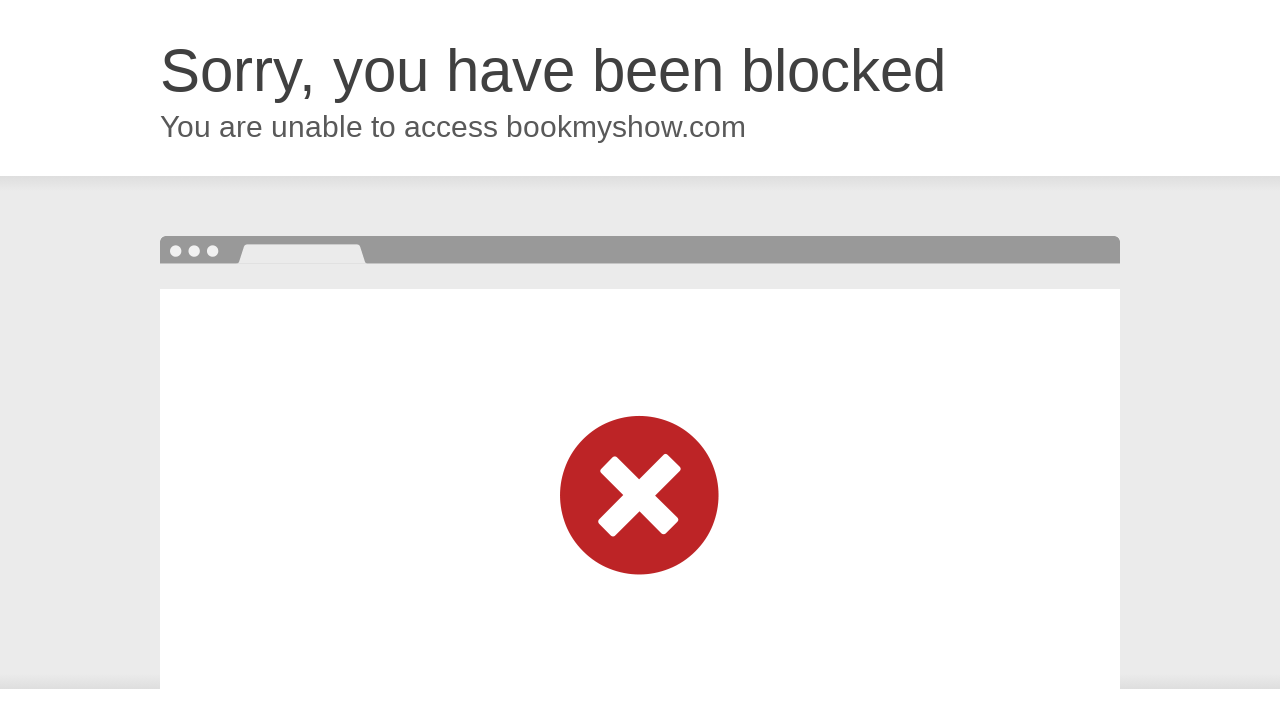

Maximized browser window to 1920x1080
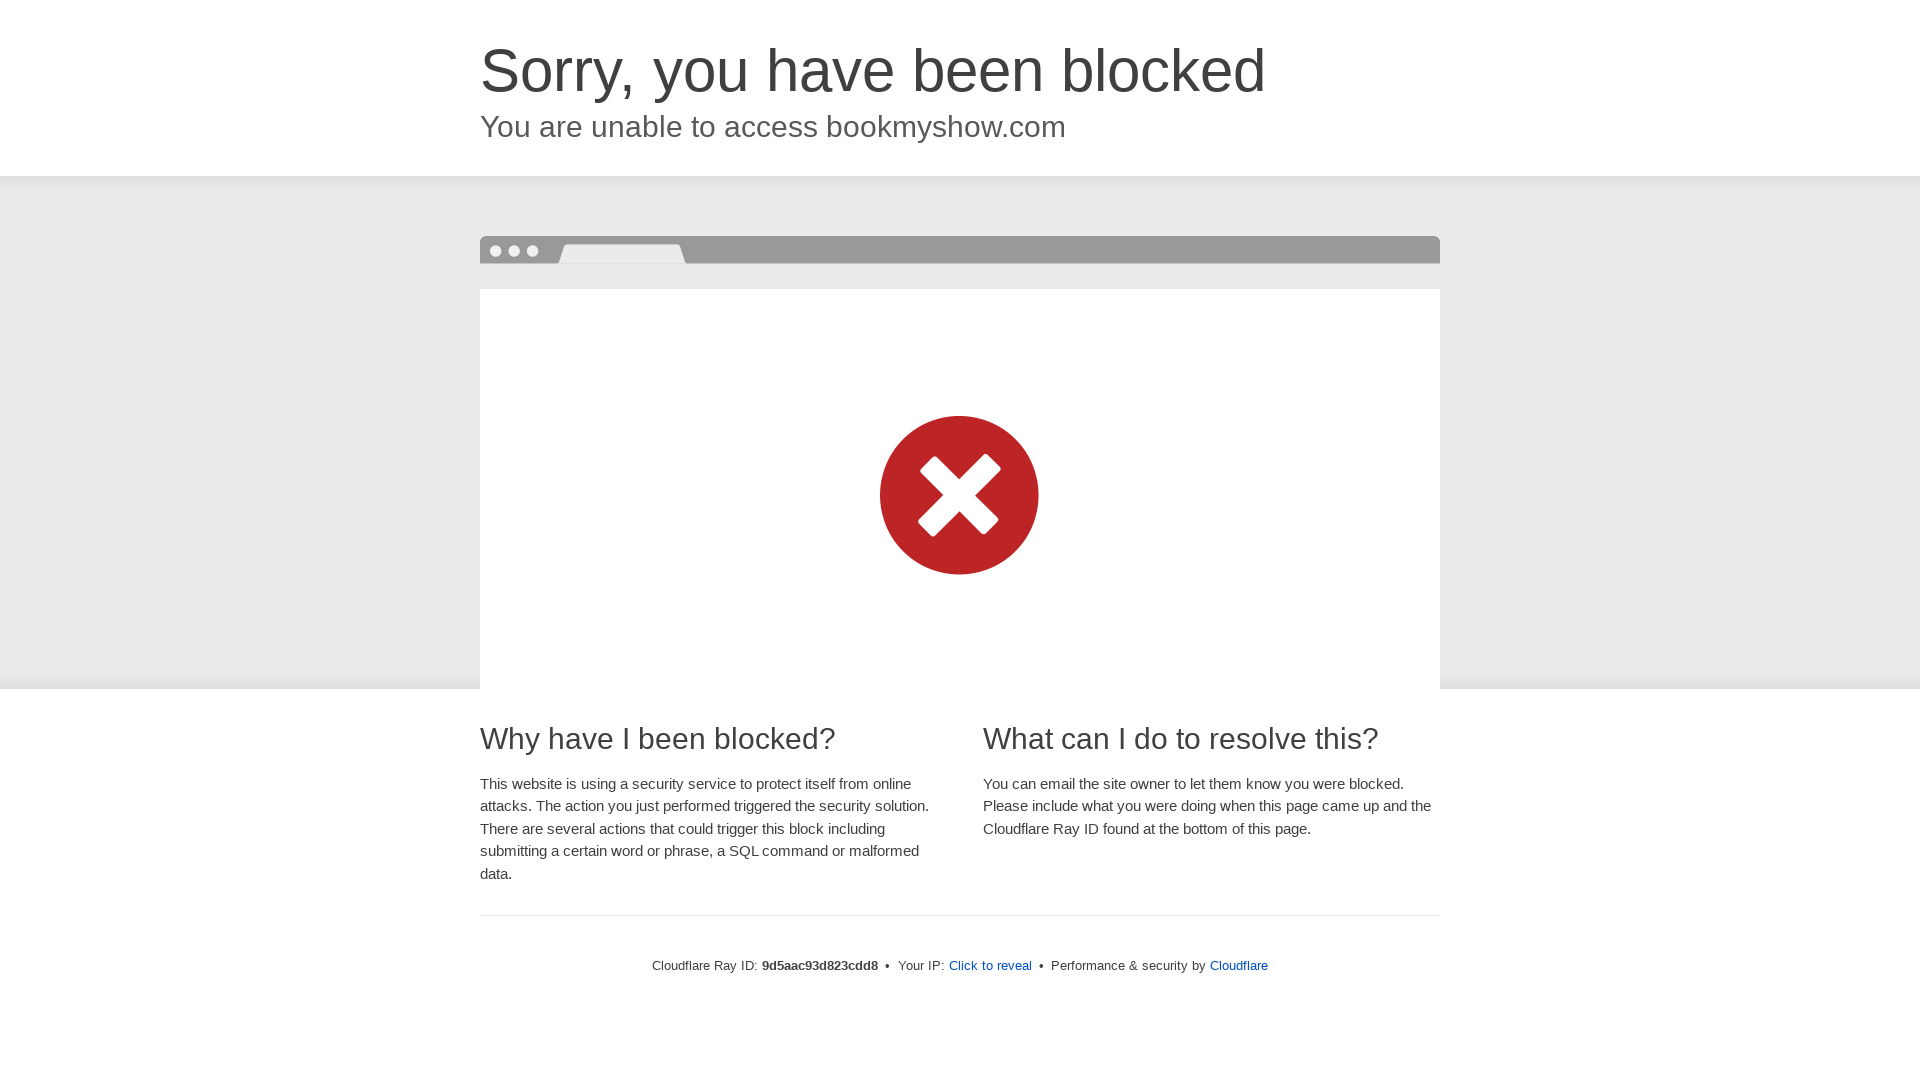

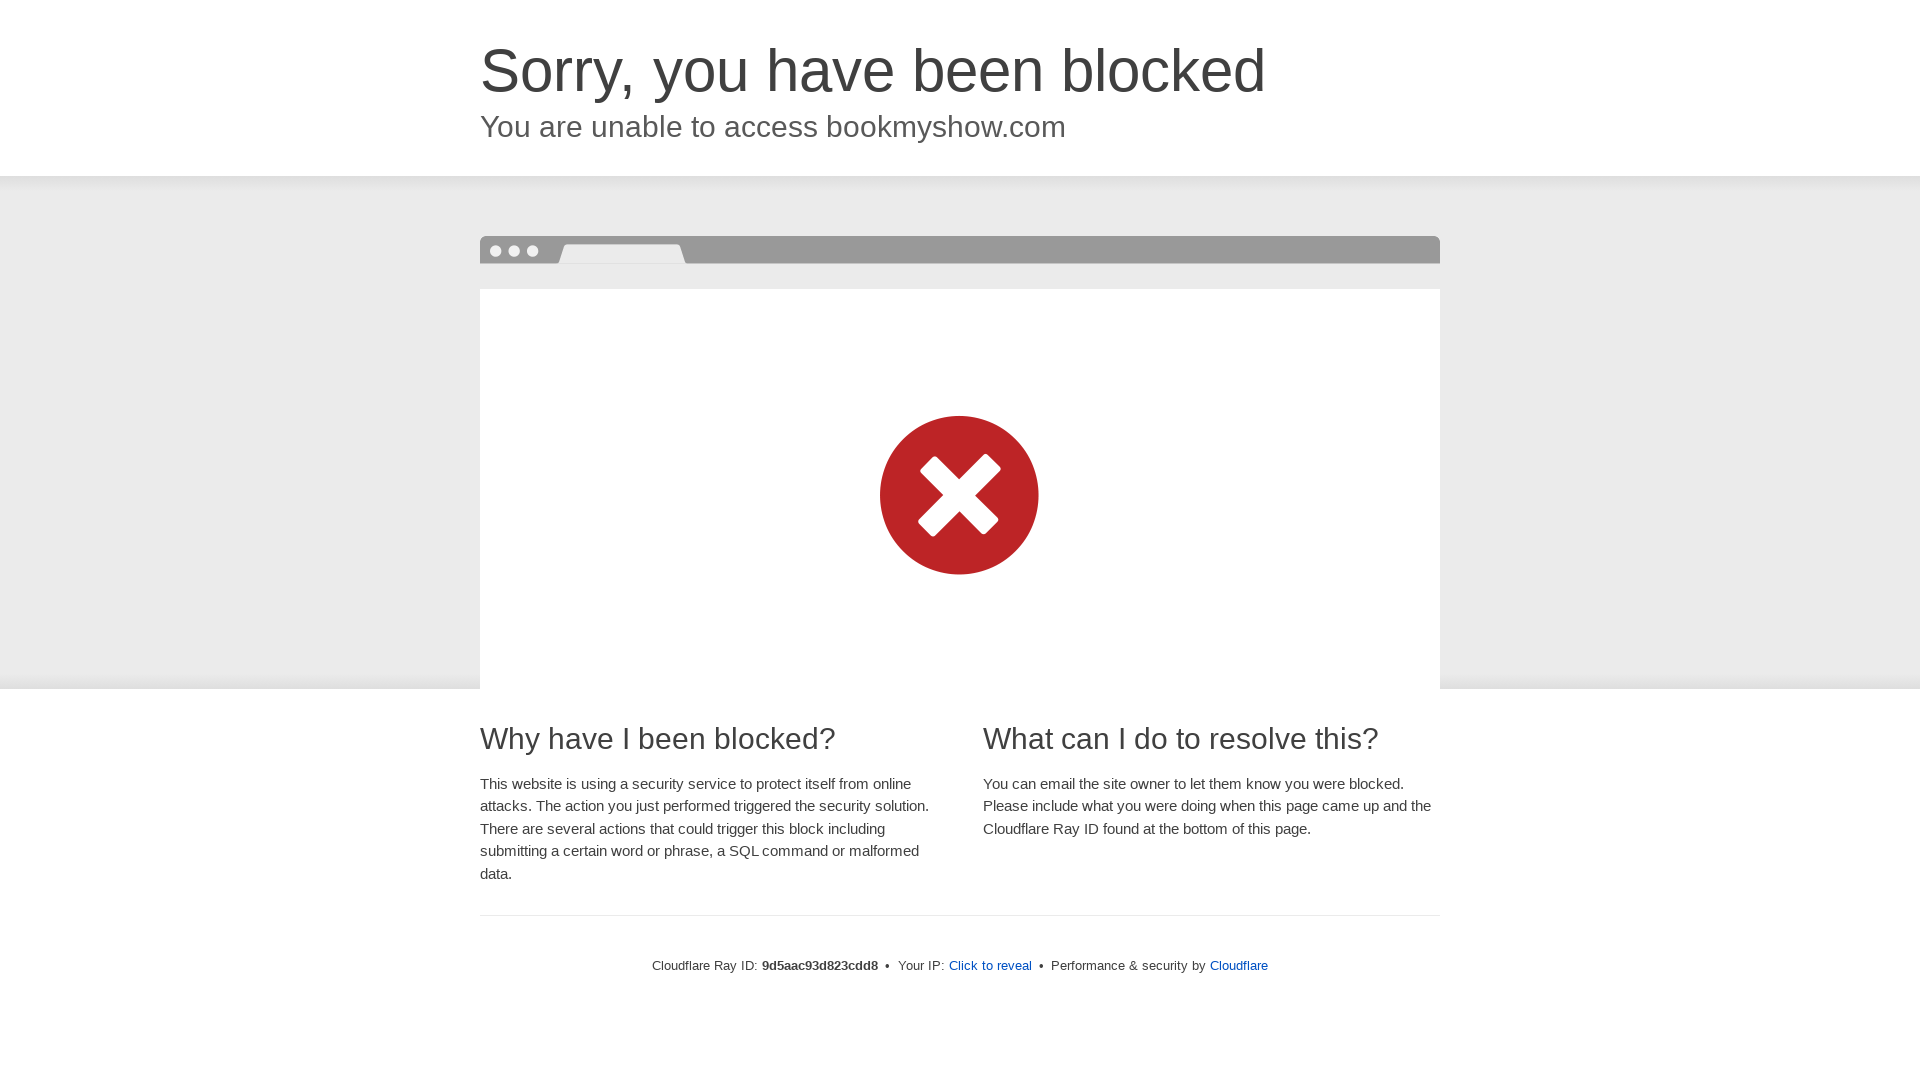